Tests that a Vizro data visualization application renders correctly on PyCafe by navigating to a code snippet URL and verifying that the dashboard title "Vizro on PyCafe" appears within the embedded app iframe.

Starting URL: https://py.cafe/snippet/vizro/v1?#code=%23%20Vizro%20is%20an%20open-source%20toolkit%20for%20creating%20modular%20data%20visualization%20applications.%0A%23%20check%20out%20https%3A%2F%2Fgithub.com%2Fmckinsey%2Fvizro%20for%20more%20info%20about%20Vizro%0A%23%20and%20checkout%20https%3A%2F%2Fvizro.readthedocs.io%2Fen%2Fstable%2F%20for%20documentation.%0A%0Aimport%20vizro.plotly.express%20as%20px%0Afrom%20vizro%20import%20Vizro%0Aimport%20vizro.models%20as%20vm%0A%0Adf%20%3D%20px.data.iris()%0A%0Apage%20%3D%20vm.Page(%0A%20%20%20%20title%3D%22Vizro%20on%20PyCafe%22%2C%0A%20%20%20%20layout%3Dvm.Layout(grid%3D%5B%5B0%2C%201%5D%2C%20%5B2%2C%202%5D%2C%20%5B2%2C%202%5D%2C%20%5B3%2C%203%5D%2C%20%5B3%2C%203%5D%5D%2C%20row_min_height%3D%22140px%22)%2C%0A%20%20%20%20components%3D%5B%0A%20%20%20%20%20%20%20%20vm.Card(%0A%20%20%20%20%20%20%20%20%20%20%20%20text%3D%22%22%22%0A%20%20%20%20%20%20%20%20%20%20%20%20%20%20%20%20%23%23%23%20What%20is%20Vizro%3F%0A%20%20%20%20%20%20%20%20%20%20%20%20%20%20%20%20An%20open-source%20toolkit%20for%20creating%20modular%20data%20visualization%20applications.%0A%20%20%20%20%20%20%20%20%20%20%20%20%20%20%20%20%0A%20%20%20%20%20%20%20%20%20%20%20%20%20%20%20%20Rapidly%20self-serve%20the%20assembly%20of%20customized%20dashboards%20in%20minutes%20-%20without%20the%20need%20for%20advanced%20coding%20or%20design%20experience%20-%20to%20create%20flexible%20and%20scalable%2C%20Python-enabled%20data%20visualization%20applications.%22%22%22%0A%20%20%20%20%20%20%20%20)%2C%0A%20%20%20%20%20%20%20%20vm.Card(%0A%20%20%20%20%20%20%20%20%20%20%20%20text%3D%22%22%22%0A%20%20%20%20%20%20%20%20%20%20%20%20%20%20%20%20%23%23%23%20Github%0A%0A%20%20%20%20%20%20%20%20%20%20%20%20%20%20%20%20Checkout%20Vizro's%20GitHub%20page%20for%20further%20information%20and%20release%20notes.%20Contributions%20are%20always%20welcome!%22%22%22%2C%0A%20%20%20%20%20%20%20%20%20%20%20%20href%3D%22https%3A%2F%2Fgithub.com%2Fmckinsey%2Fvizro%22%2C%0A%20%20%20%20%20%20%20%20)%2C%0A%20%20%20%20%20%20%20%20vm.Graph(id%3D%22scatter_chart%22%2C%20figure%3Dpx.scatter(df%2C%20x%3D%22sepal_length%22%2C%20y%3D%22petal_width%22%2C%20color%3D%22species%22))%2C%0A%20%20%20%20%20%20%20%20vm.Graph(id%3D%22hist_chart%22%2C%20figure%3Dpx.histogram(df%2C%20x%3D%22sepal_width%22%2C%20color%3D%22species%22))%2C%0A%20%20%20%20%5D%2C%0A%20%20%20%20controls%3D%5Bvm.Filter(column%3D%22species%22)%2C%20vm.Filter(column%3D%22petal_length%22)%2C%20vm.Filter(column%3D%22sepal_width%22)%5D%2C%0A)%0A%0Adashboard%20%3D%20vm.Dashboard(pages%3D%5Bpage%5D)%0AVizro().build(dashboard).run()%0A&requirements=vizro%3E%3D0.1.24%0A&python=pyodide-v0.26.1

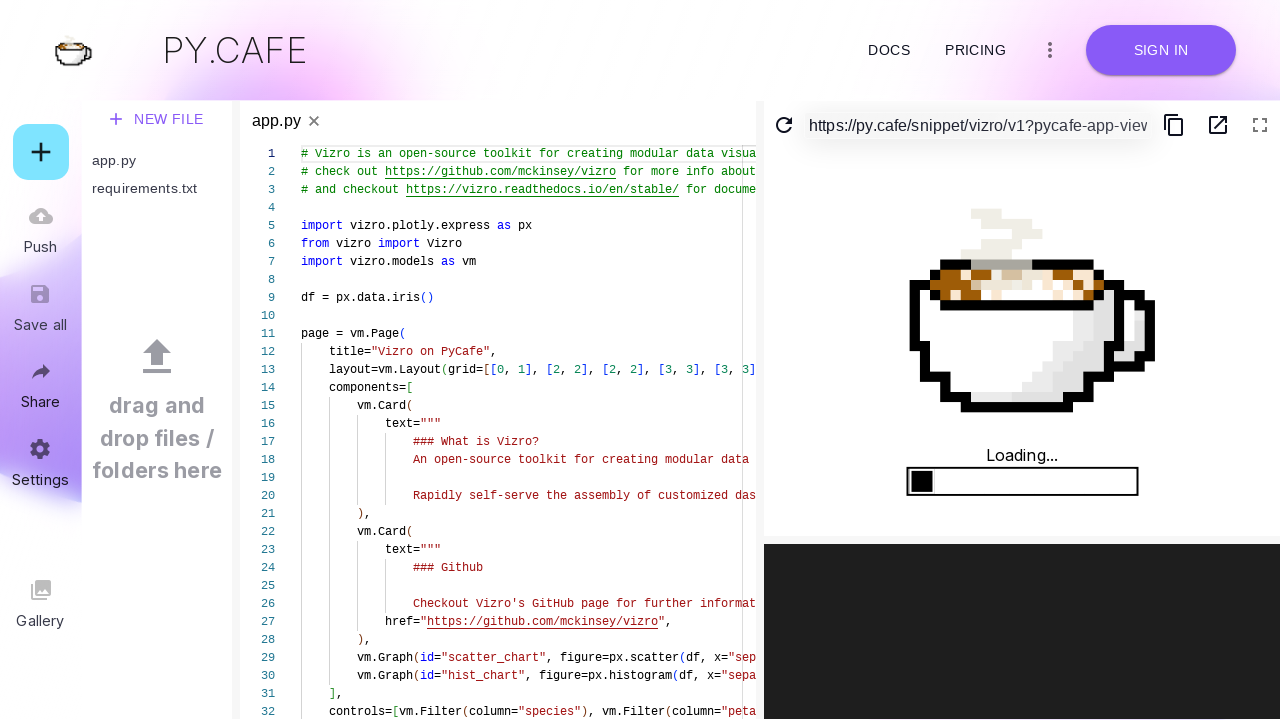

Waited for network to be idle after page load
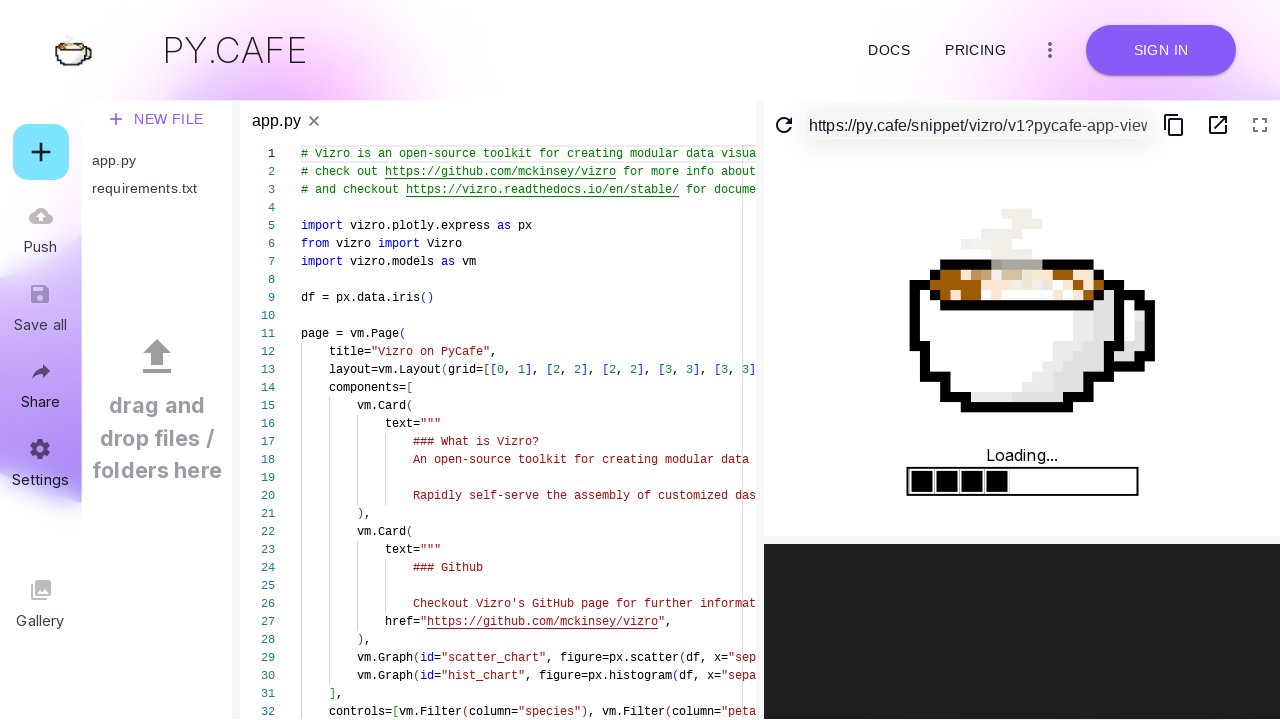

Located the app iframe element
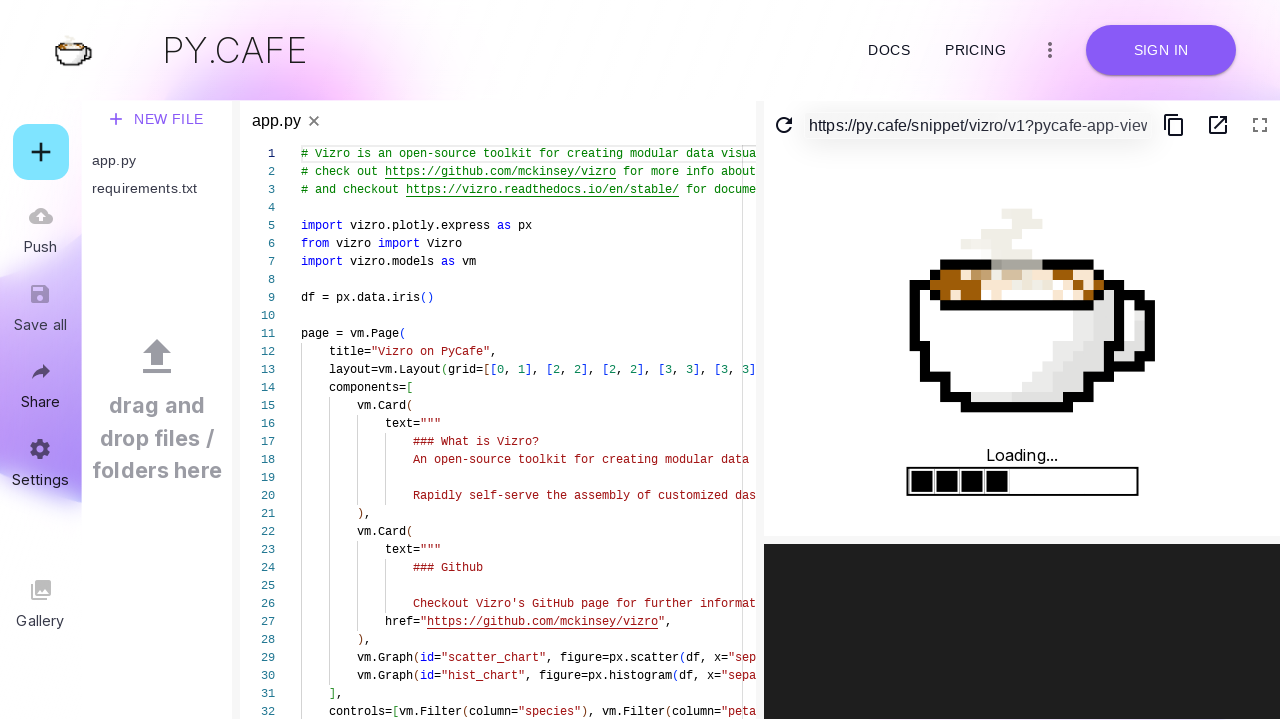

Dashboard title 'Vizro on PyCafe' appeared in the iframe
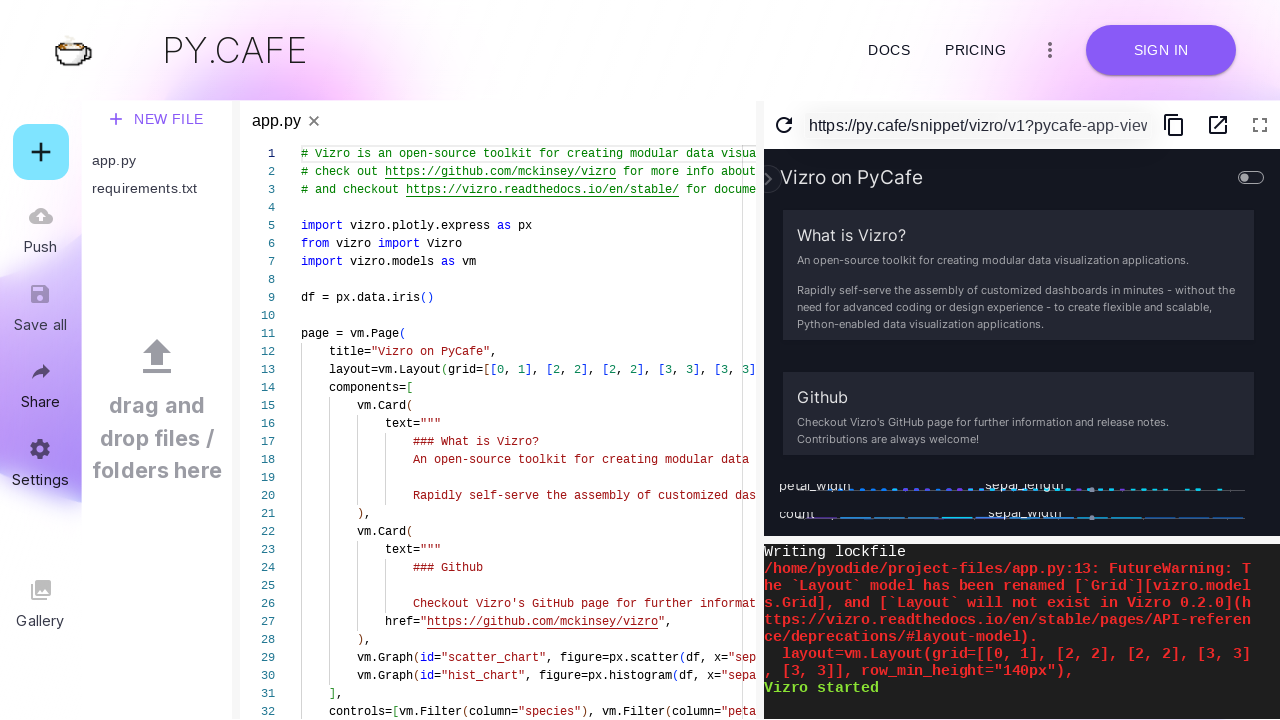

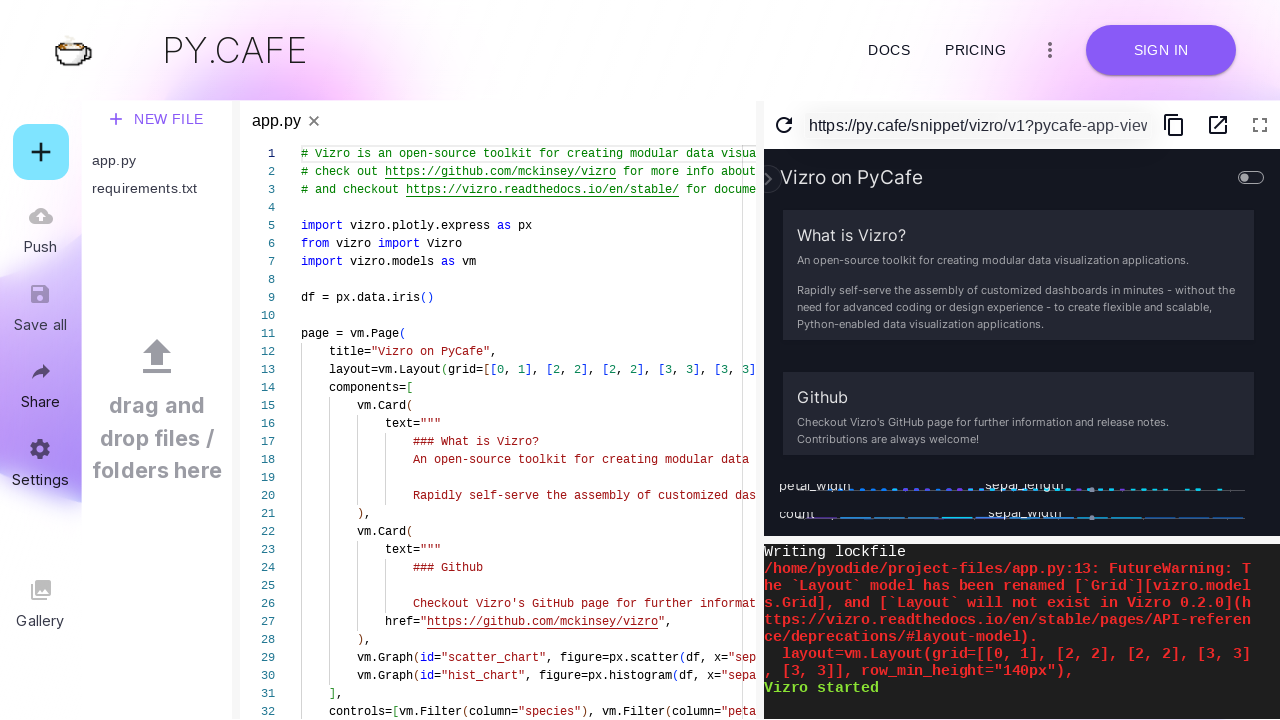